Tests that the currently applied filter is highlighted in the filter navigation.

Starting URL: https://demo.playwright.dev/todomvc

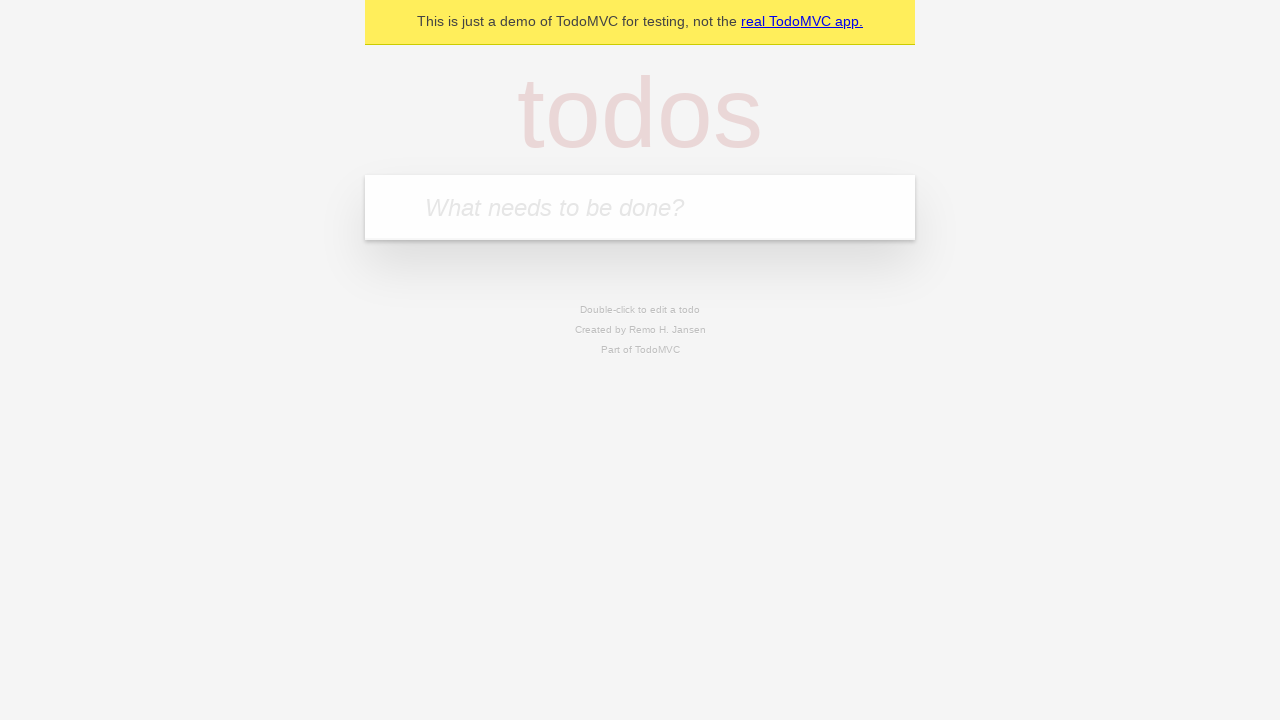

Filled todo input with 'buy some cheese' on internal:attr=[placeholder="What needs to be done?"i]
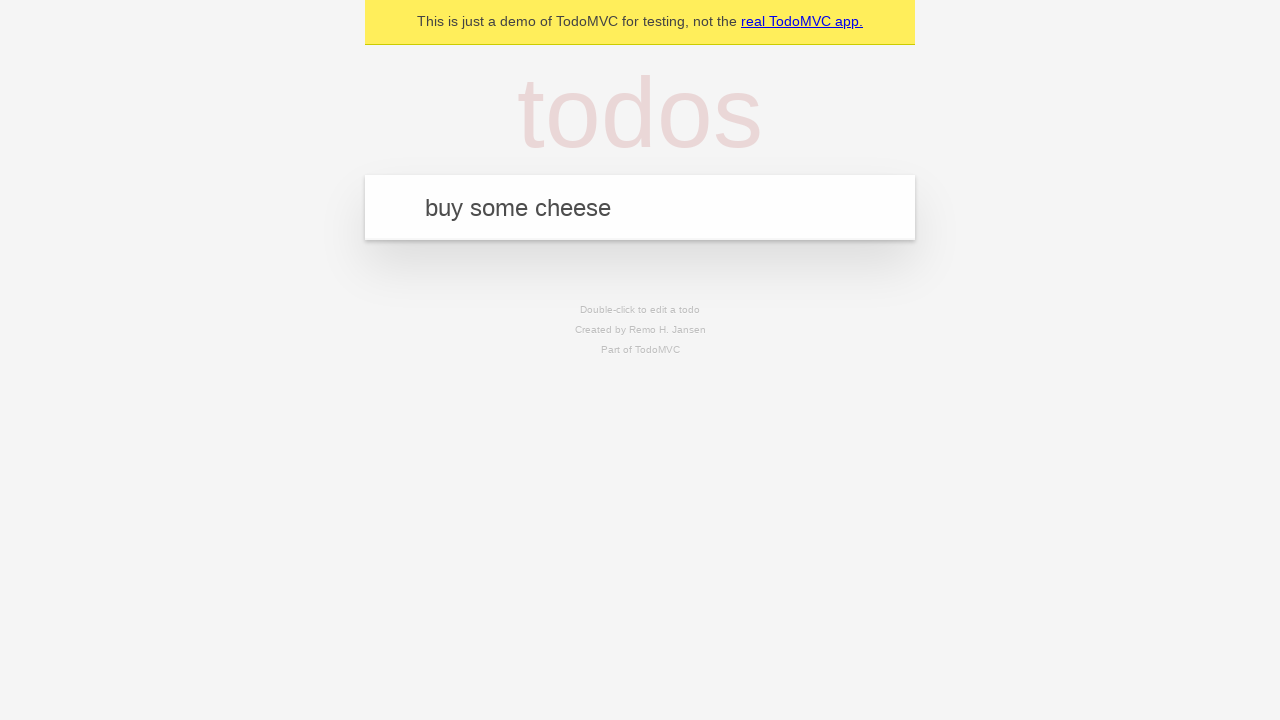

Pressed Enter to create first todo item on internal:attr=[placeholder="What needs to be done?"i]
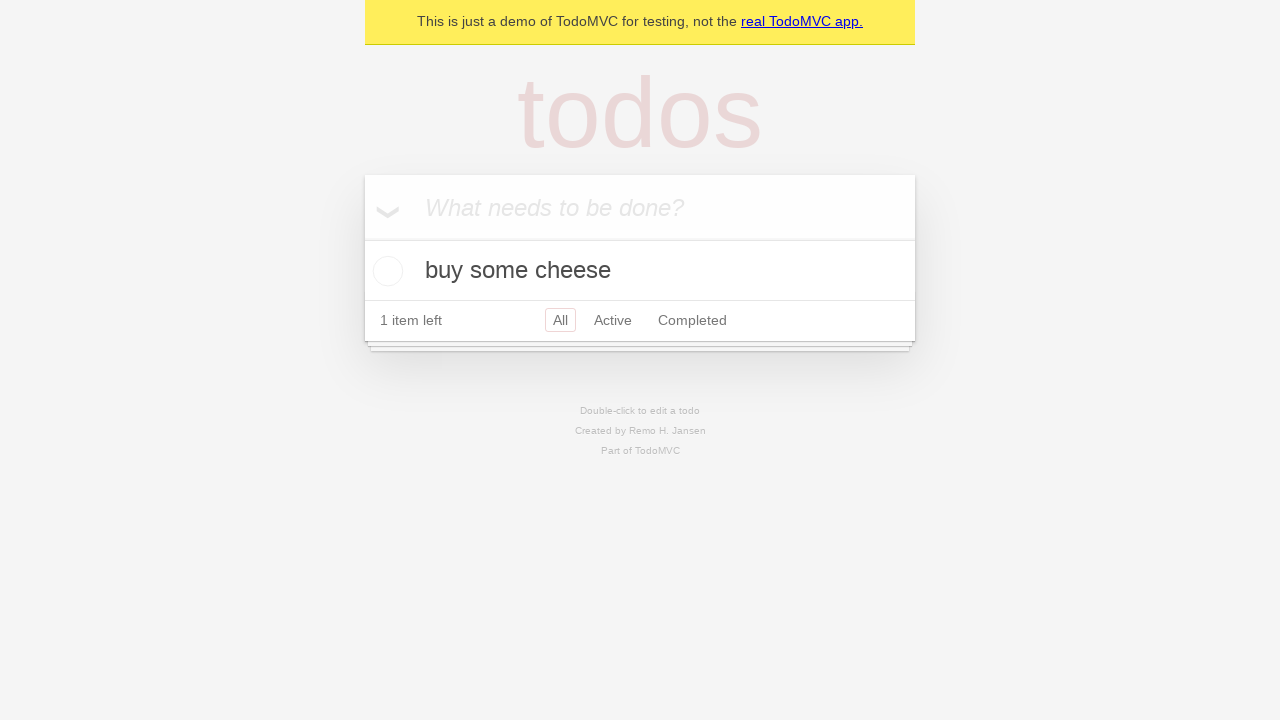

Filled todo input with 'feed the cat' on internal:attr=[placeholder="What needs to be done?"i]
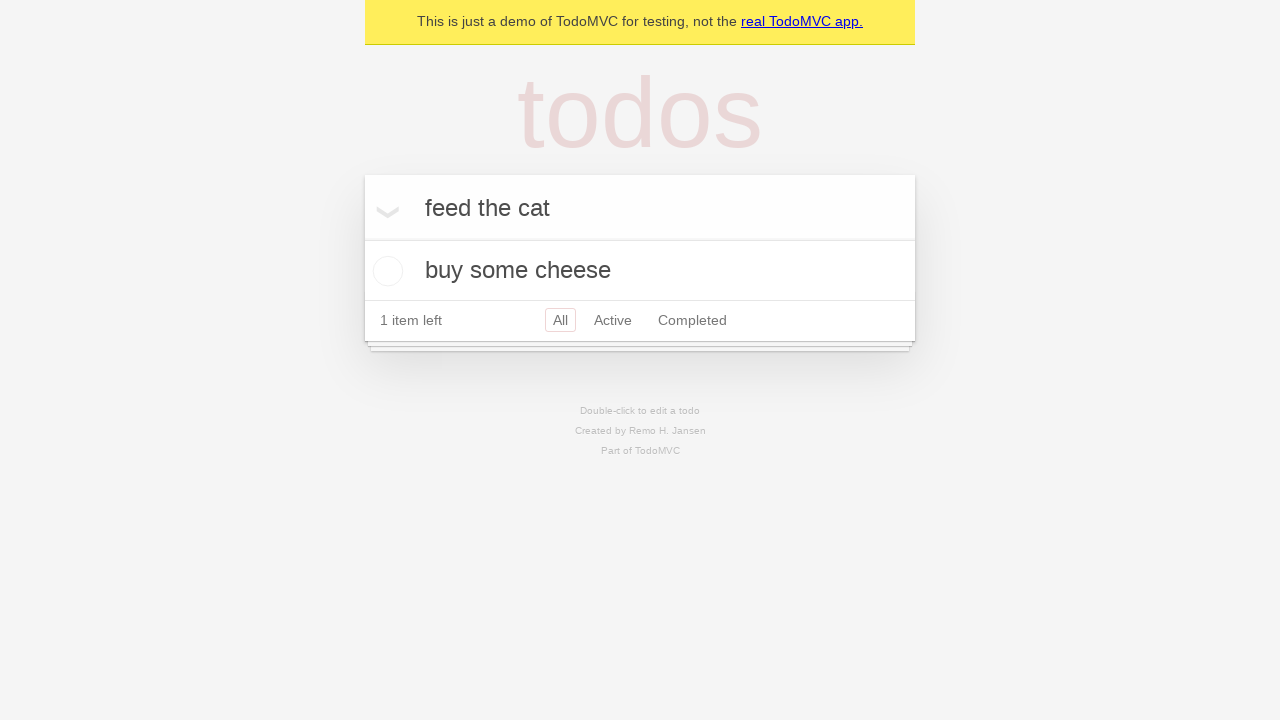

Pressed Enter to create second todo item on internal:attr=[placeholder="What needs to be done?"i]
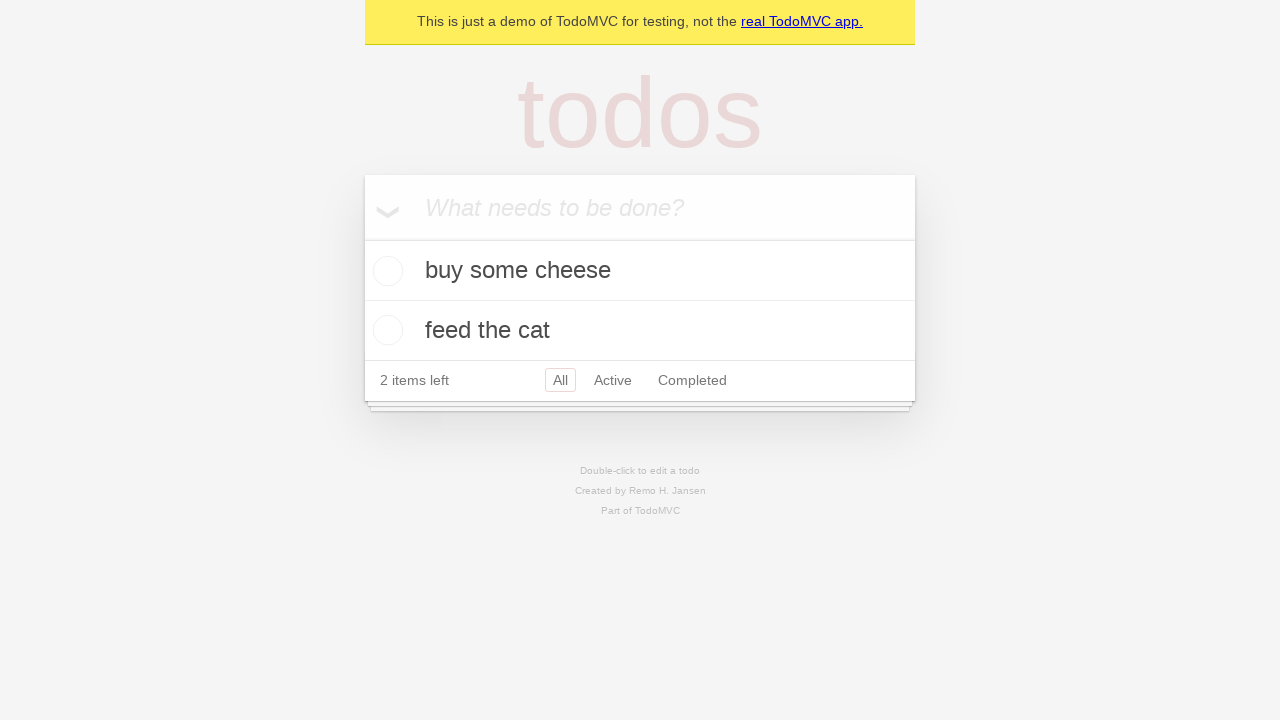

Filled todo input with 'book a doctors appointment' on internal:attr=[placeholder="What needs to be done?"i]
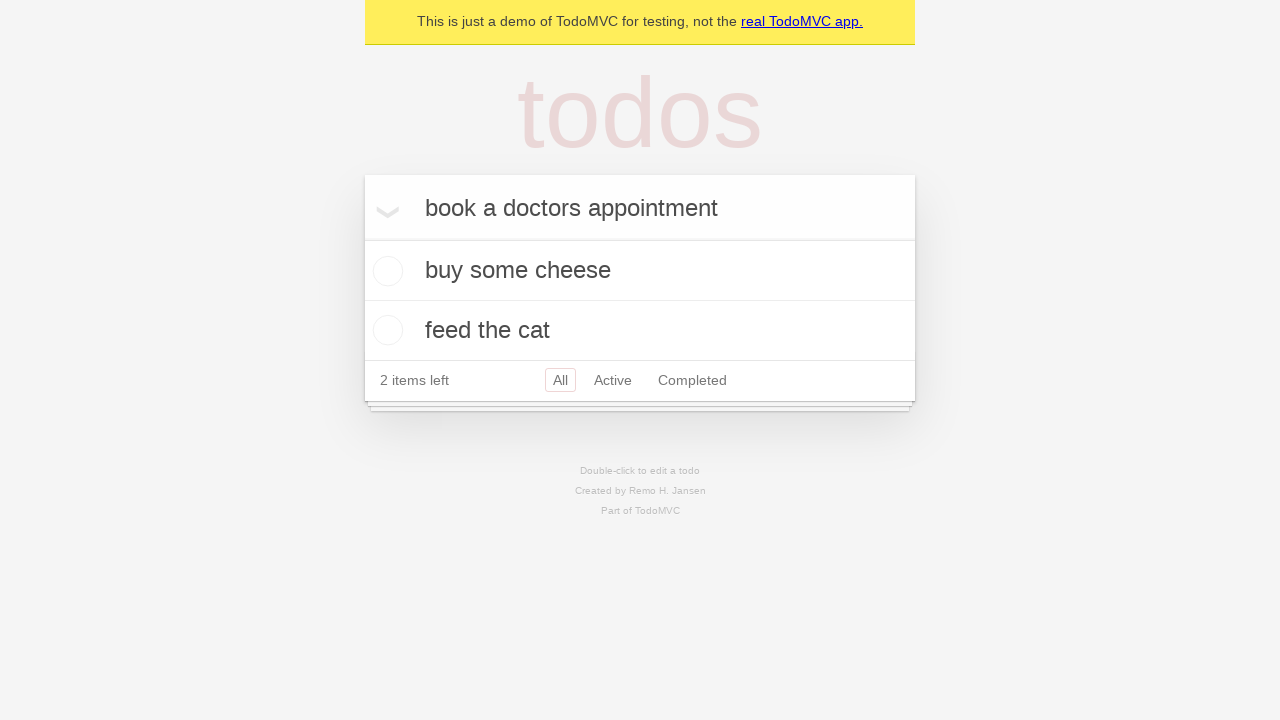

Pressed Enter to create third todo item on internal:attr=[placeholder="What needs to be done?"i]
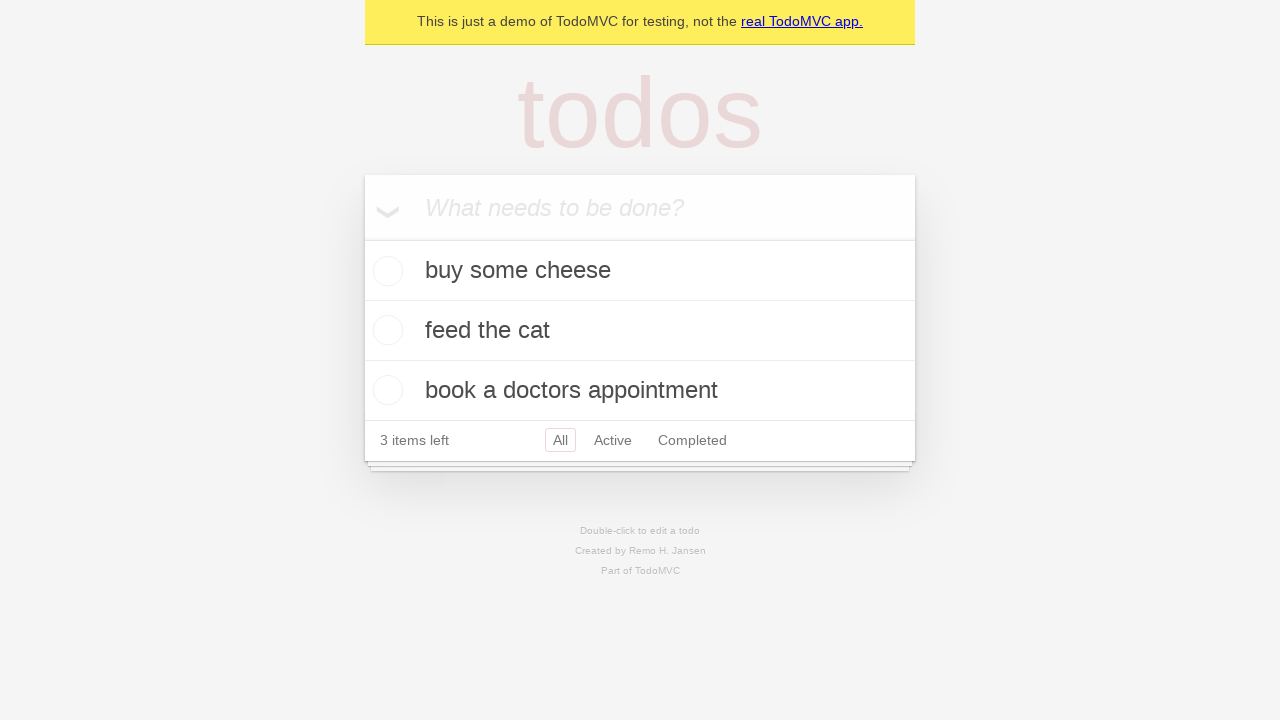

Clicked Active filter link at (613, 440) on internal:role=link[name="Active"i]
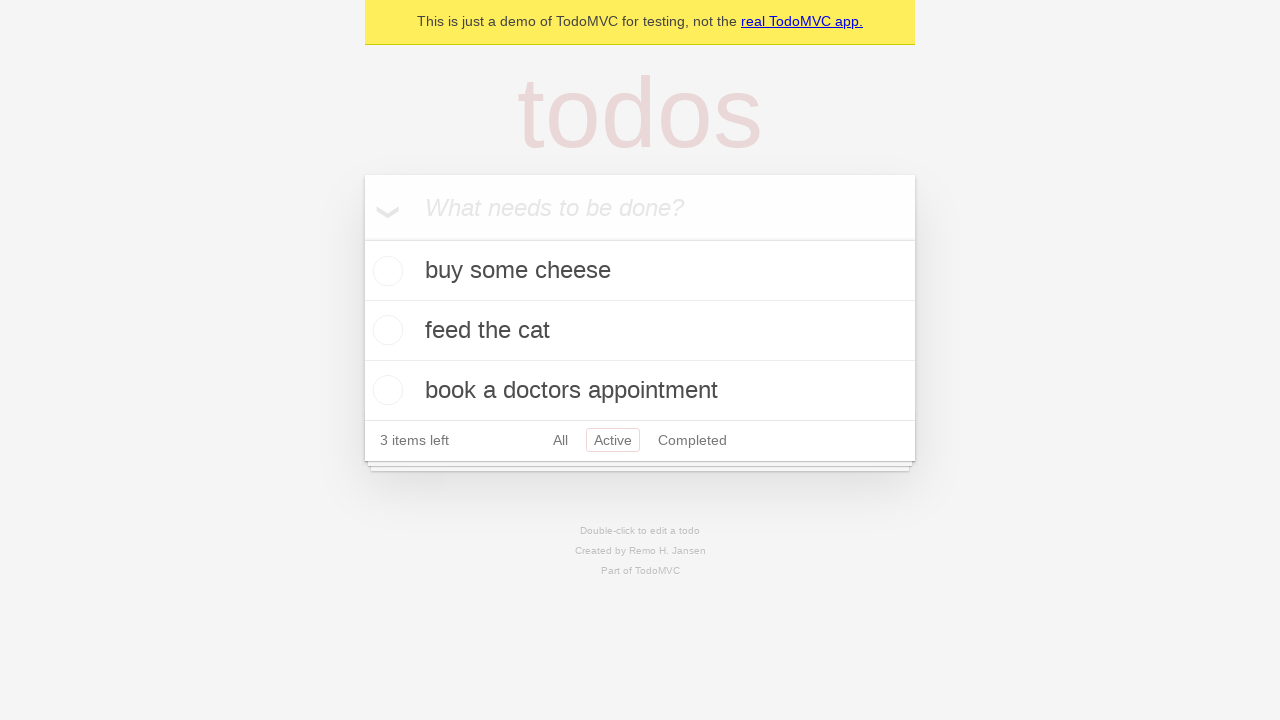

Clicked Completed filter link to verify it is now highlighted at (692, 440) on internal:role=link[name="Completed"i]
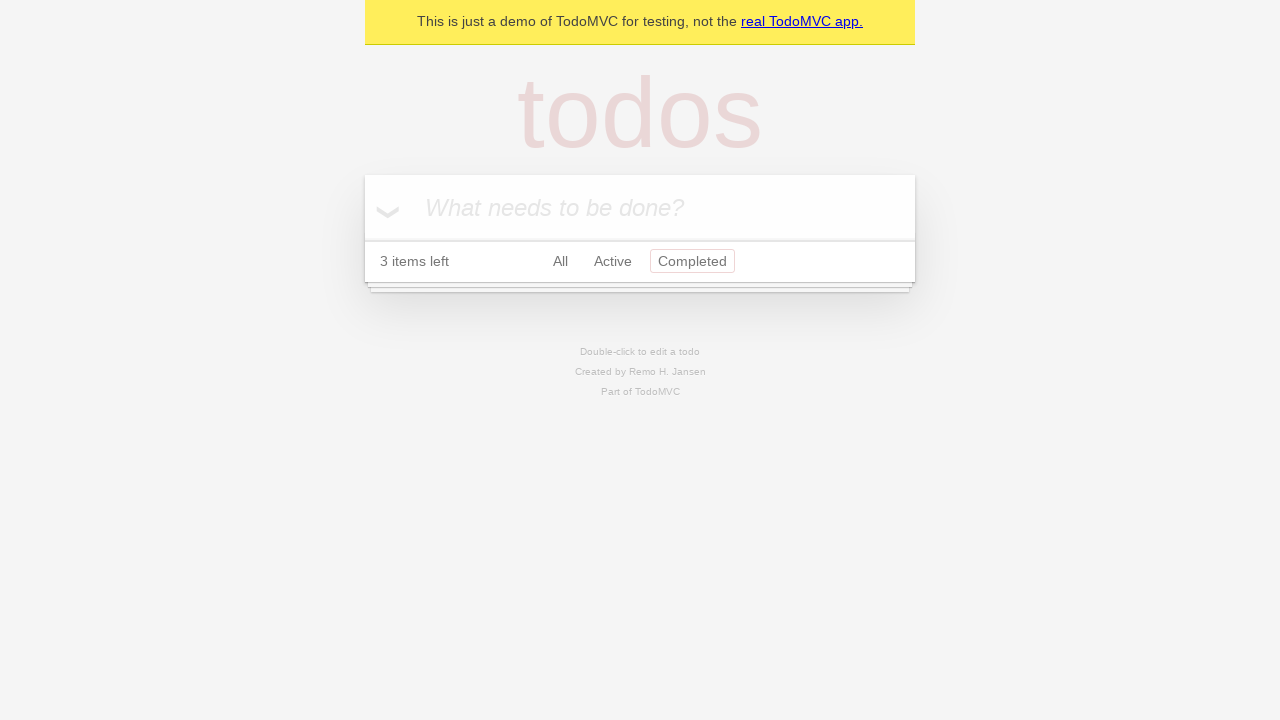

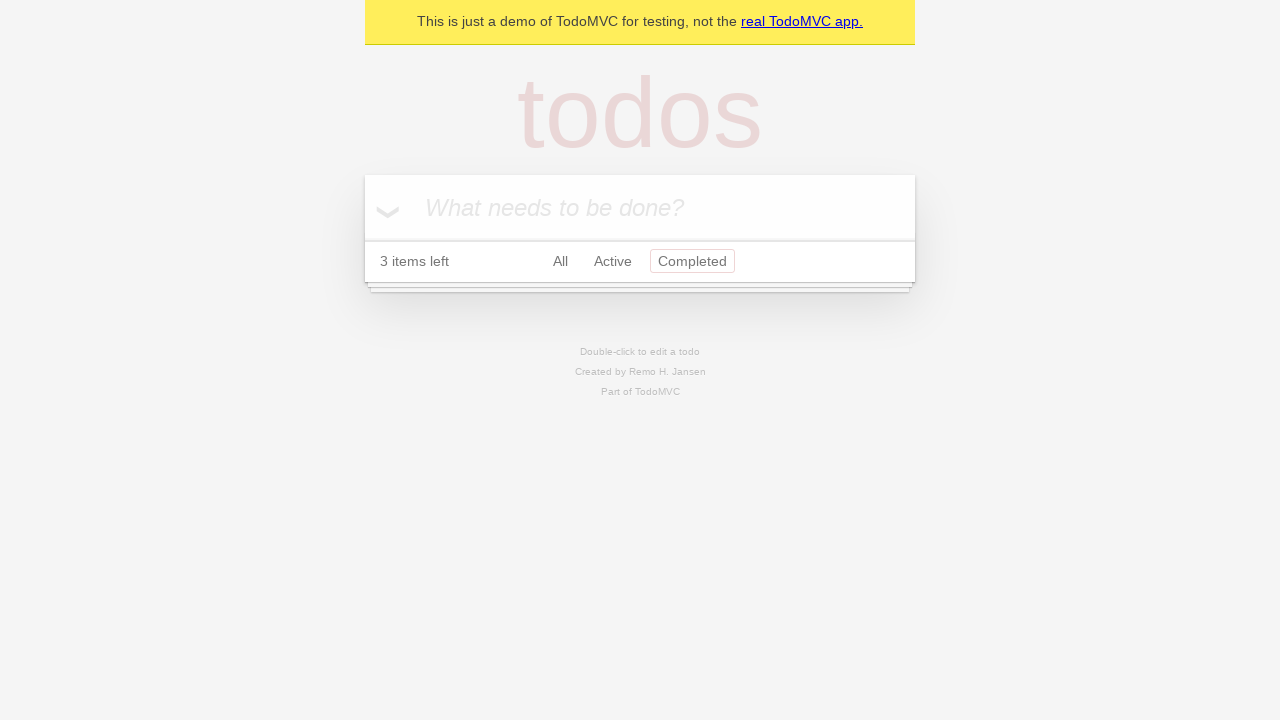